Tests a data types form by filling in various fields (name, address, contact info, job details) with fake data and submitting the form, then verifies all fields show success status

Starting URL: https://bonigarcia.dev/selenium-webdriver-java/data-types.html

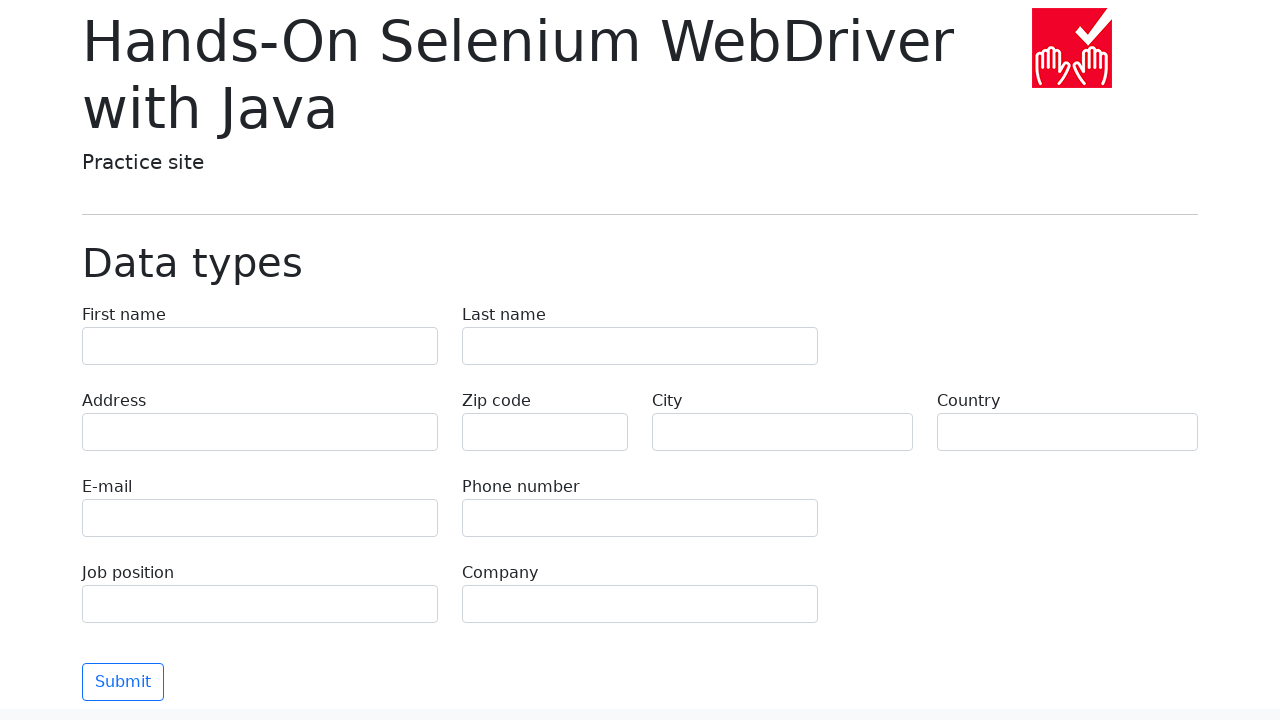

Filled first name field with 'Marcus' on input[name='first-name']
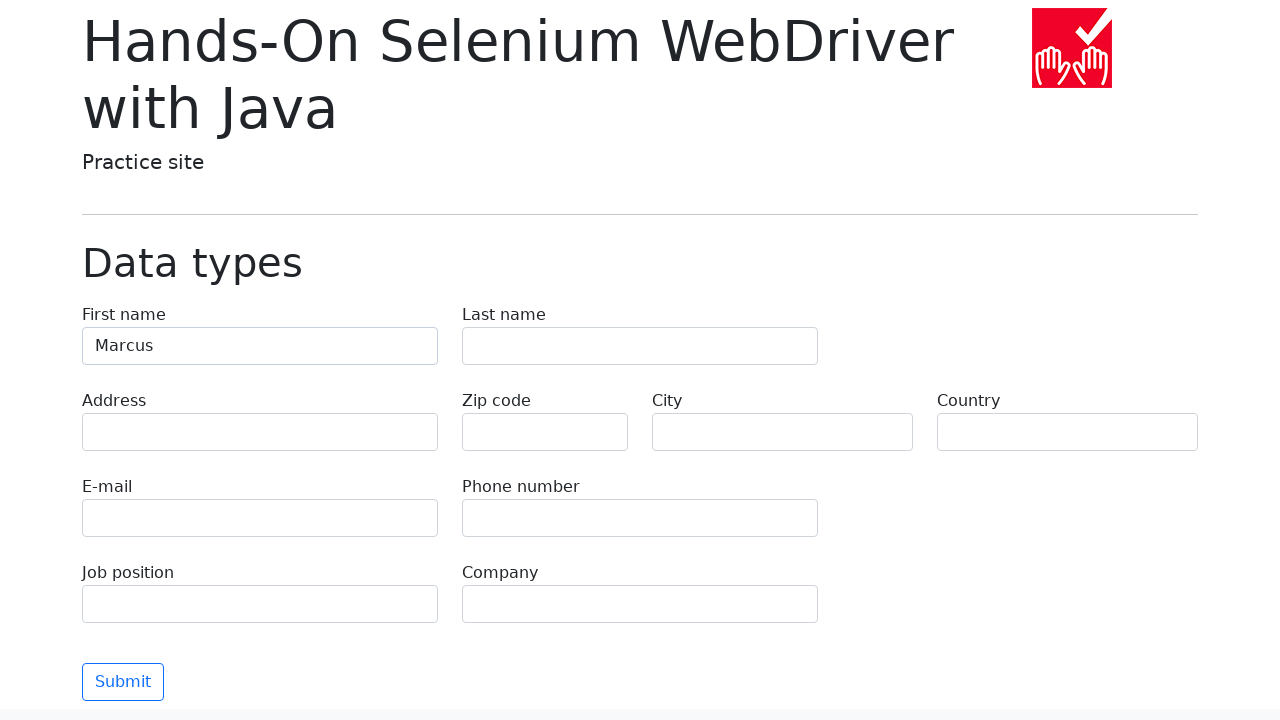

Filled last name field with 'Thompson' on input[name='last-name']
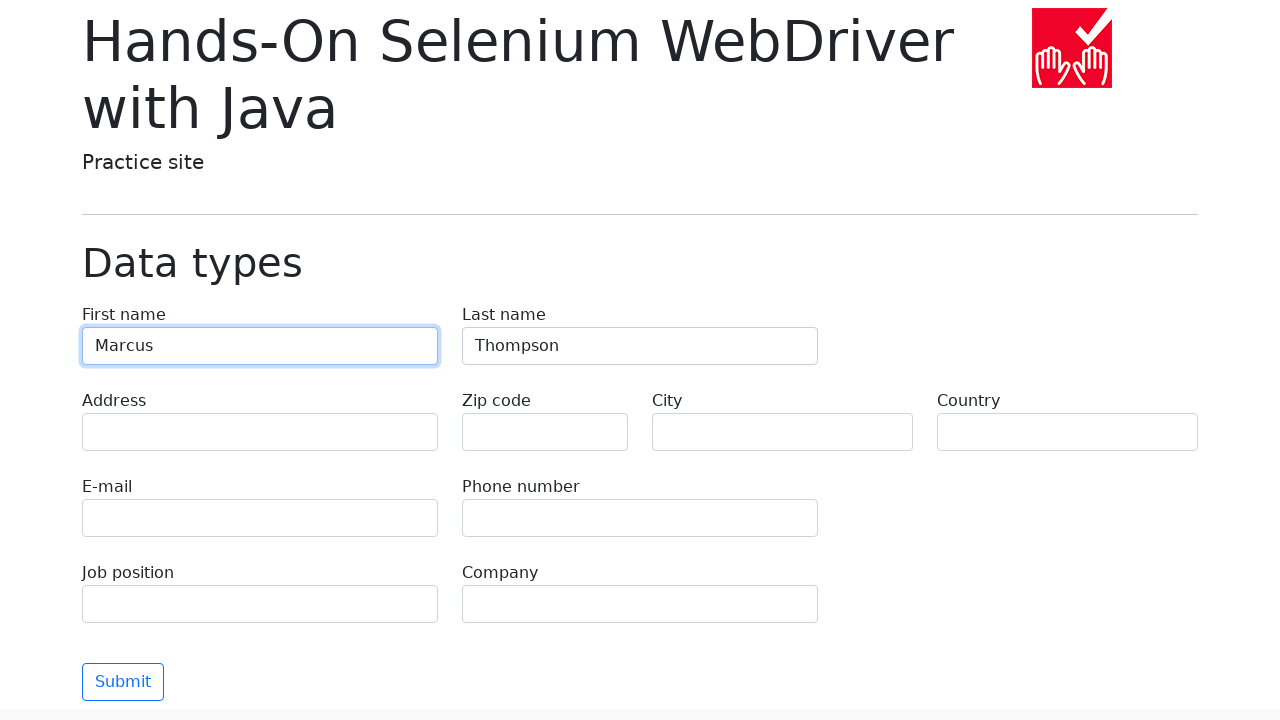

Filled address field with '742 Evergreen Terrace, Springfield IL 62704' on input[name='address']
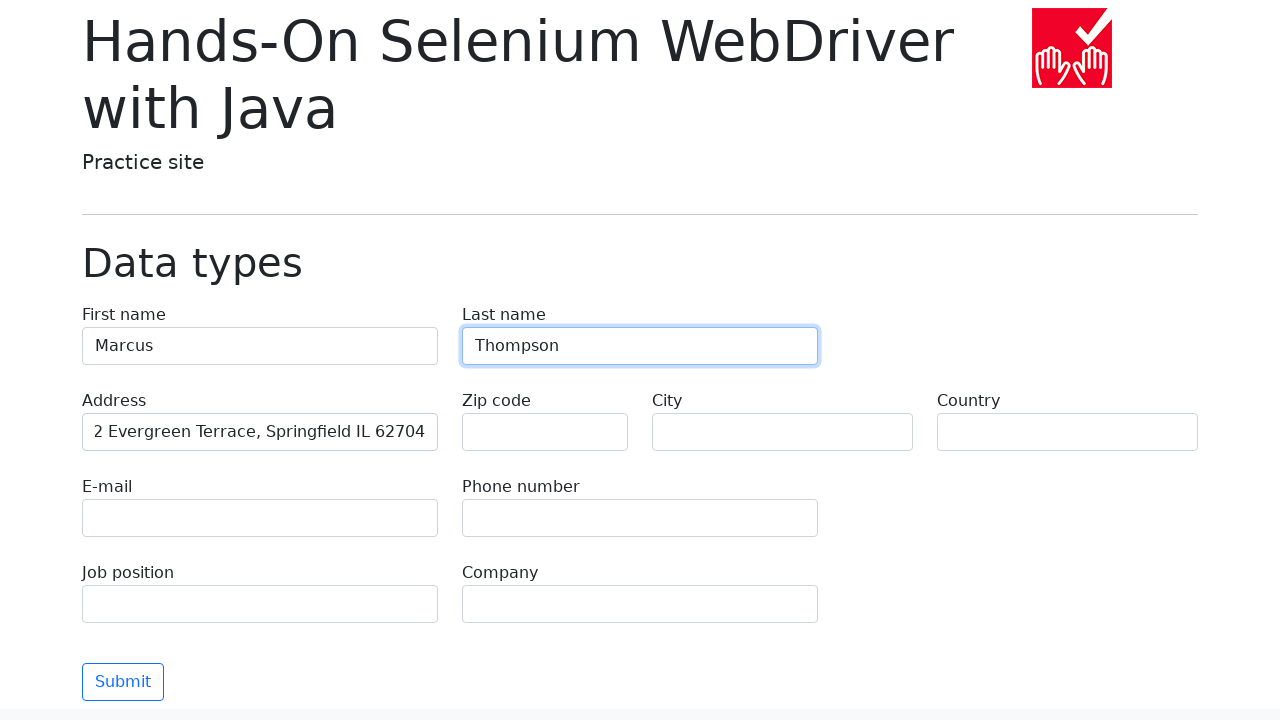

Filled zip code field with '62704' on input[name='zip-code']
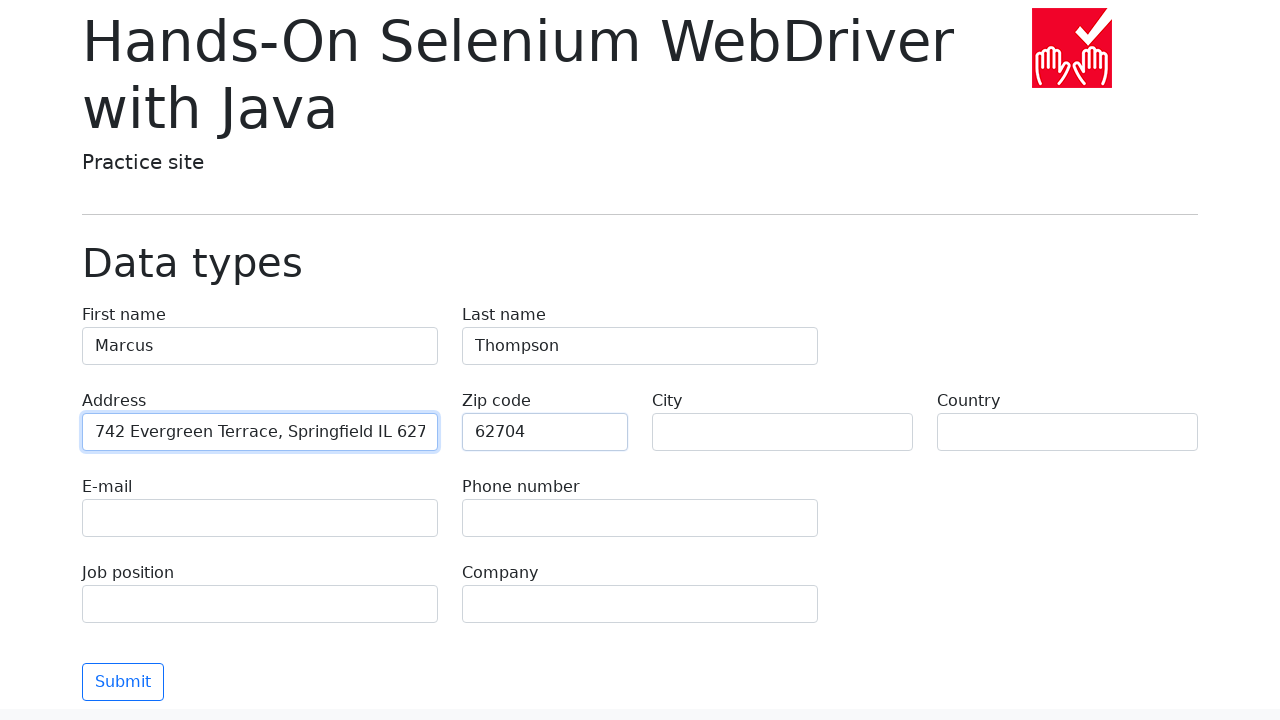

Filled city field with 'Springfield' on input[name='city']
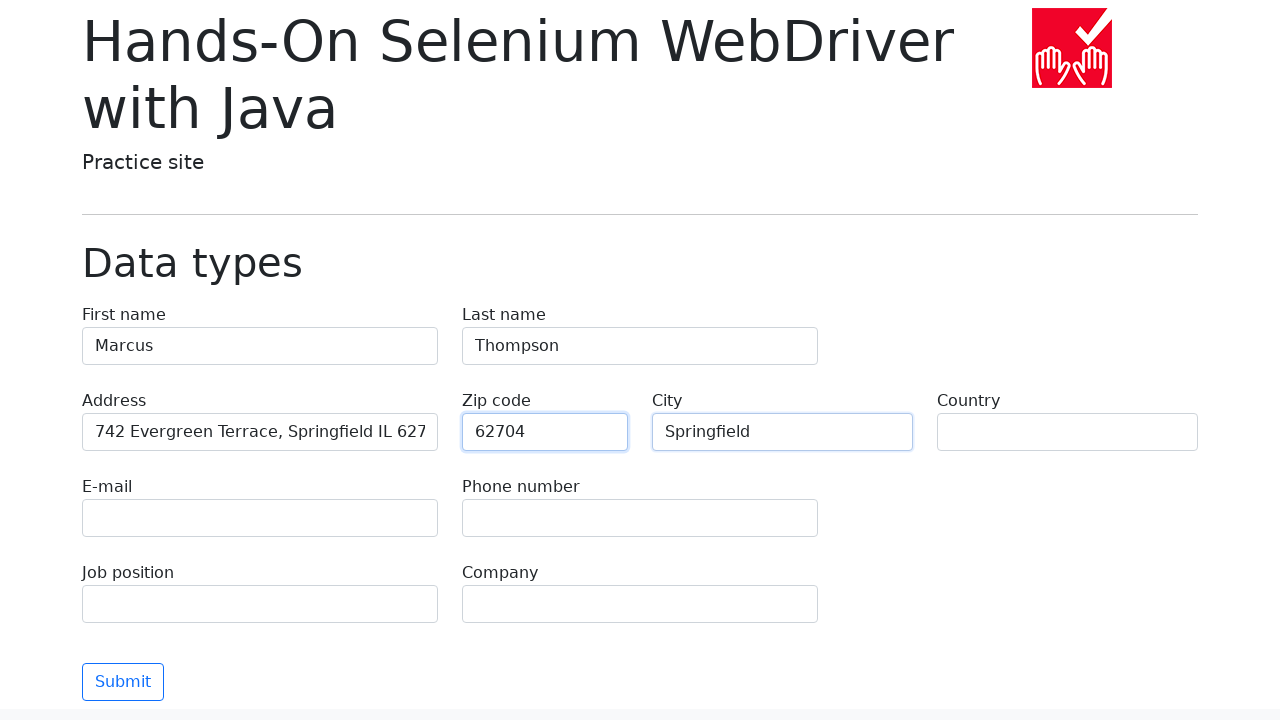

Filled country field with 'United States' on input[name='country']
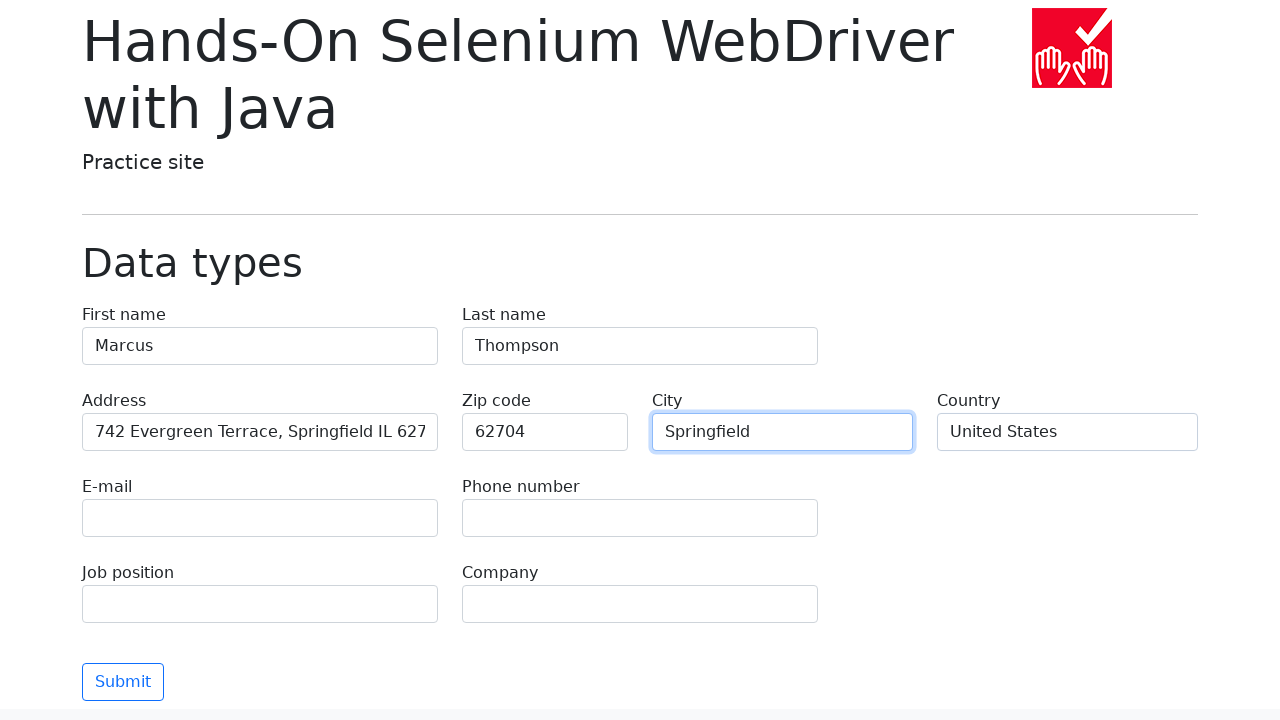

Filled email field with 'marcus.thompson@example.com' on input[name='e-mail']
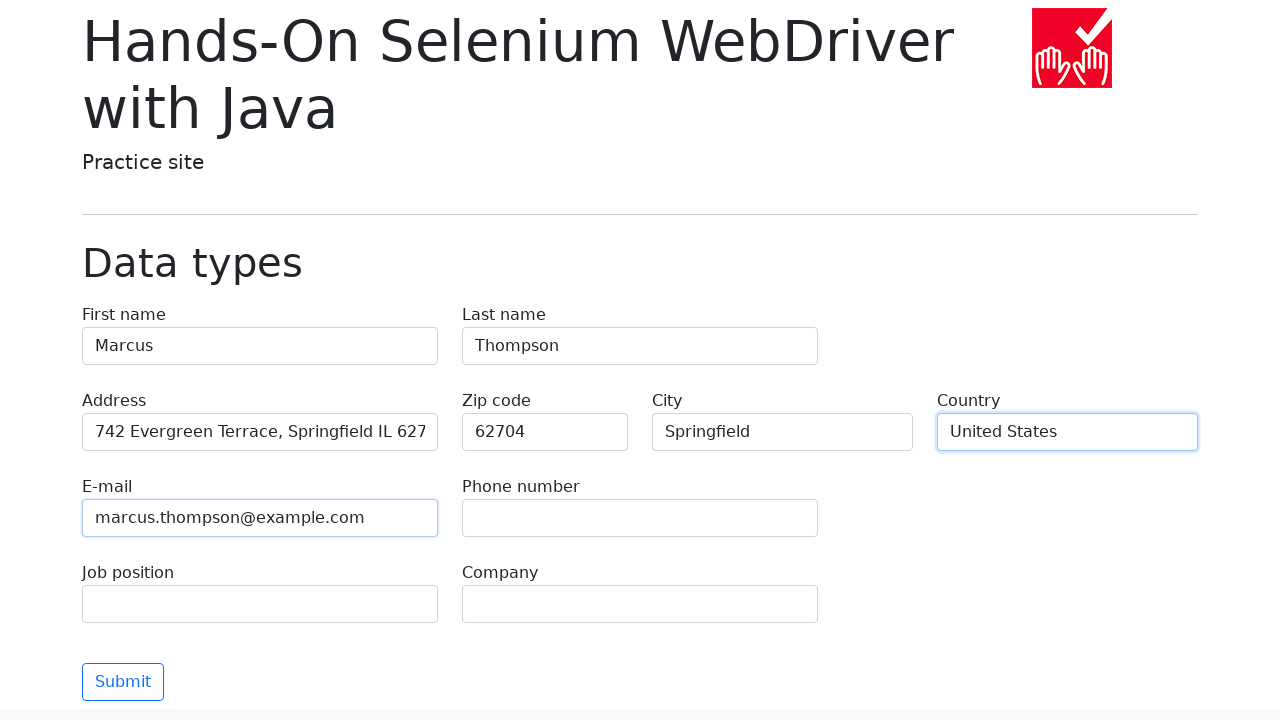

Filled phone field with '555-123-4567' on input[name='phone']
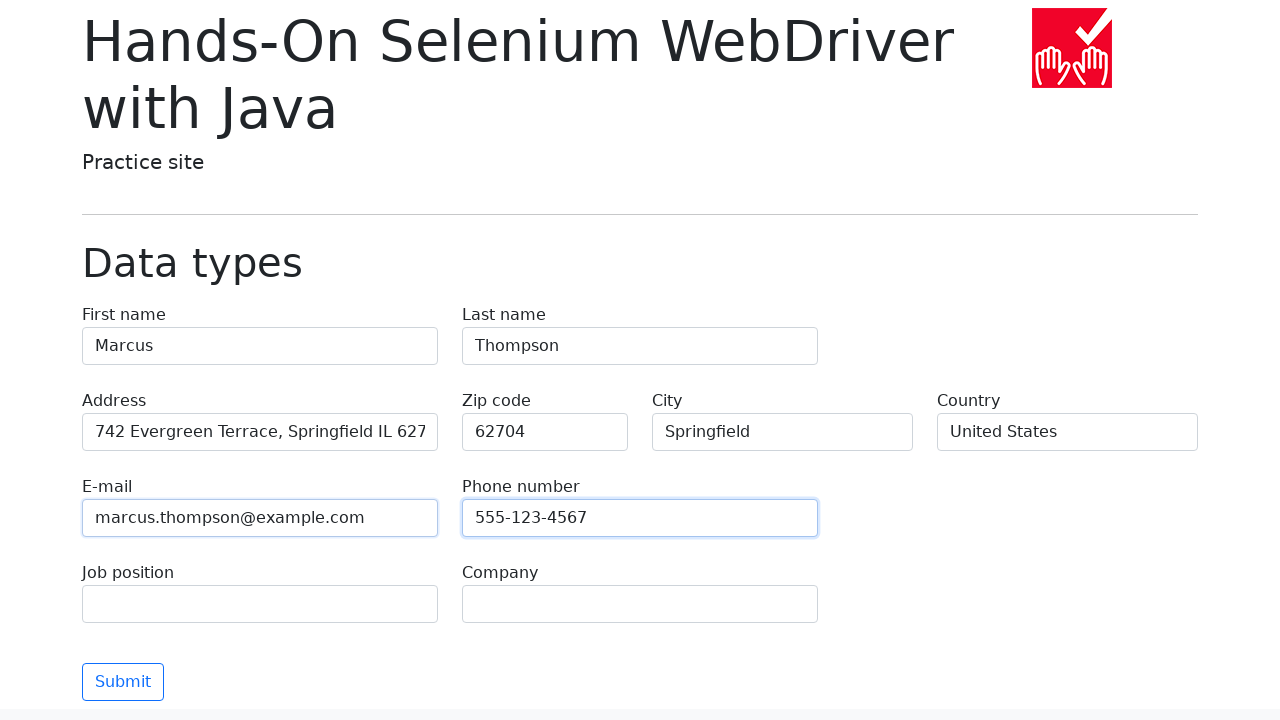

Filled job position field with 'Software Engineer' on input[name='job-position']
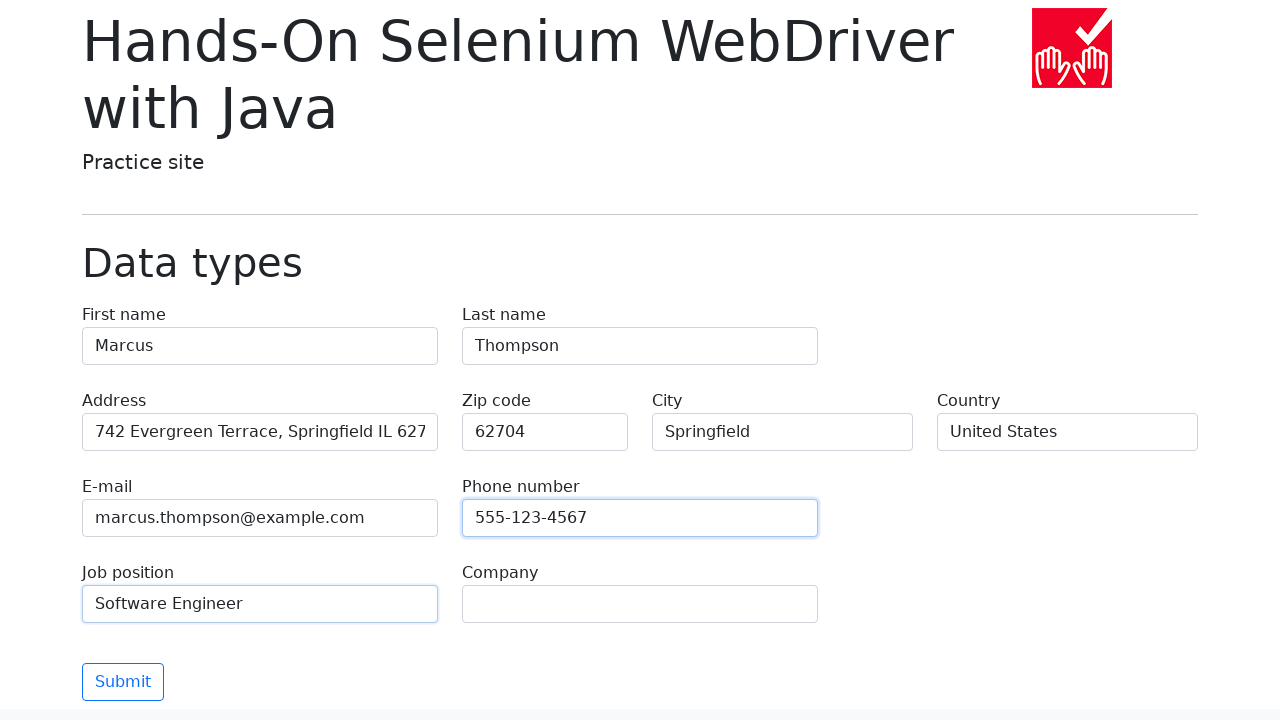

Filled company field with 'Acme Technologies Inc' on input[name='company']
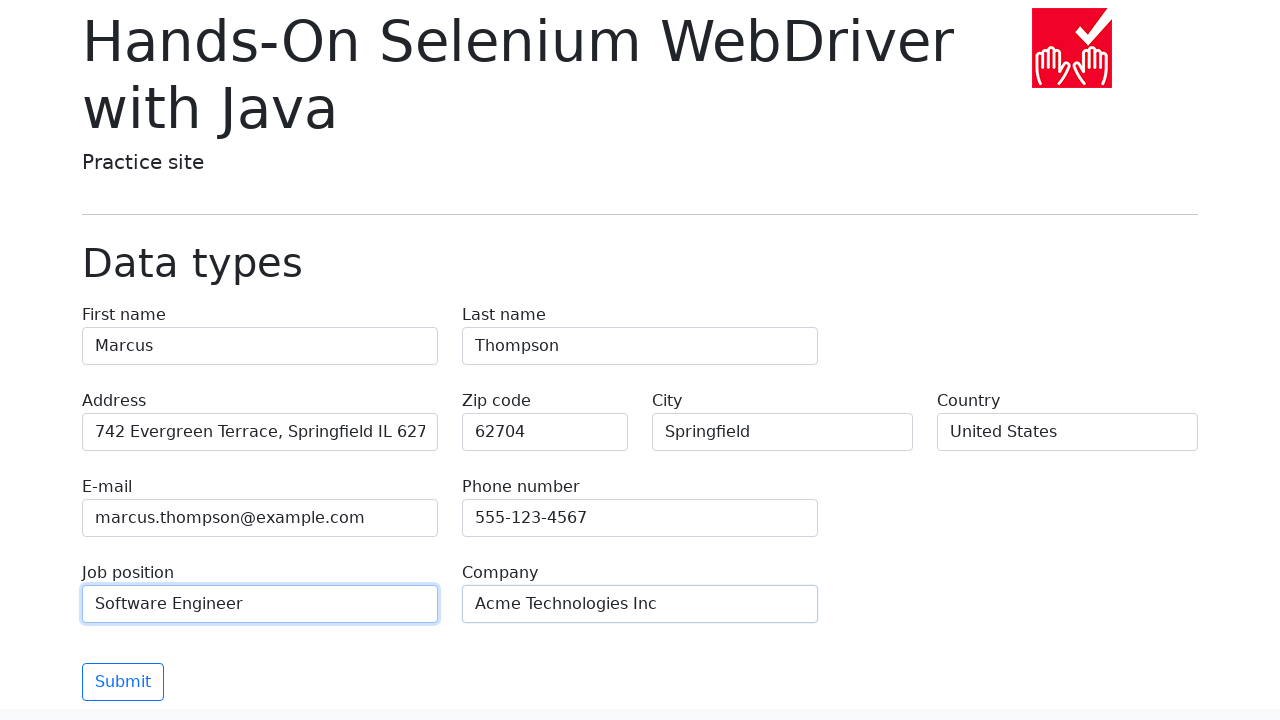

Submitted the data types form
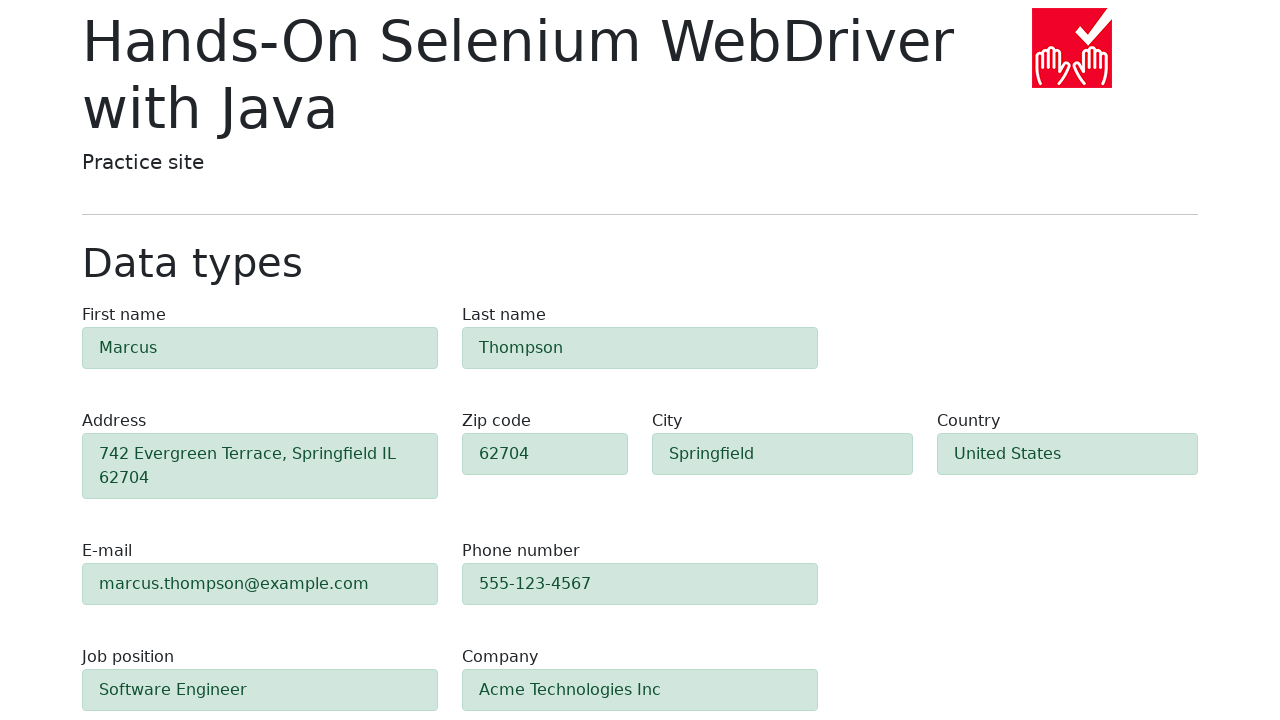

Verified all form fields show success status
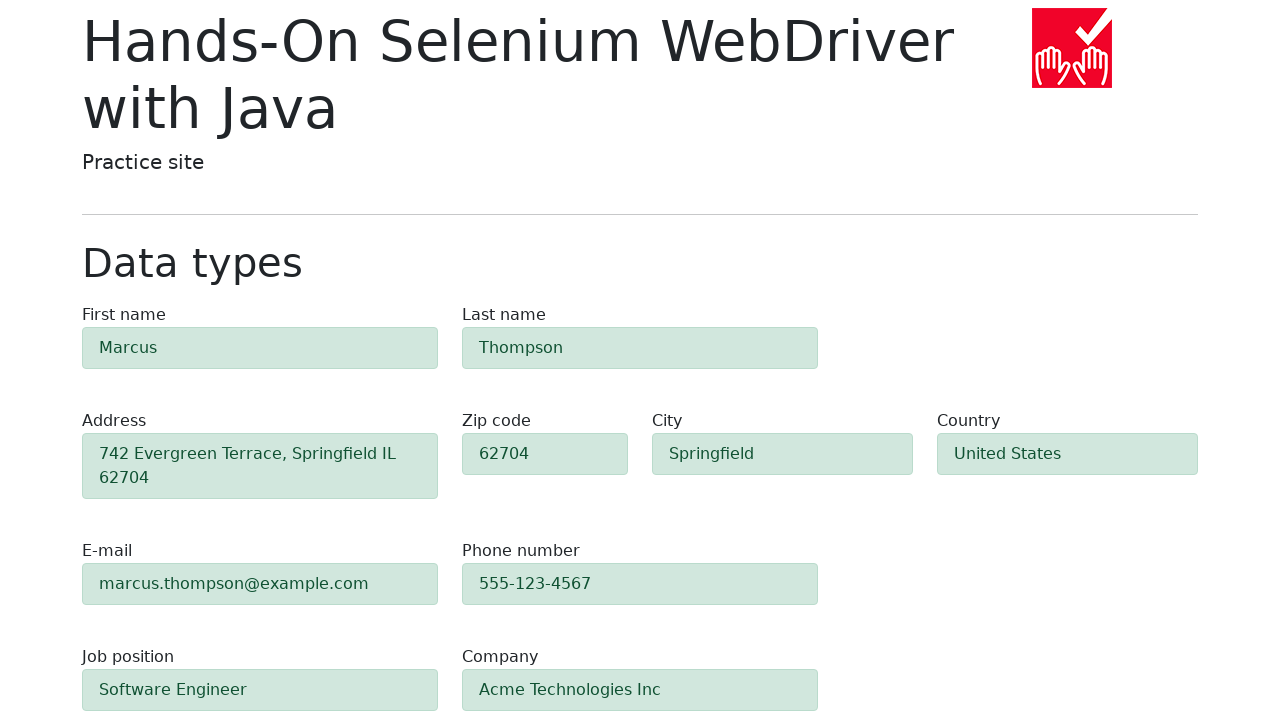

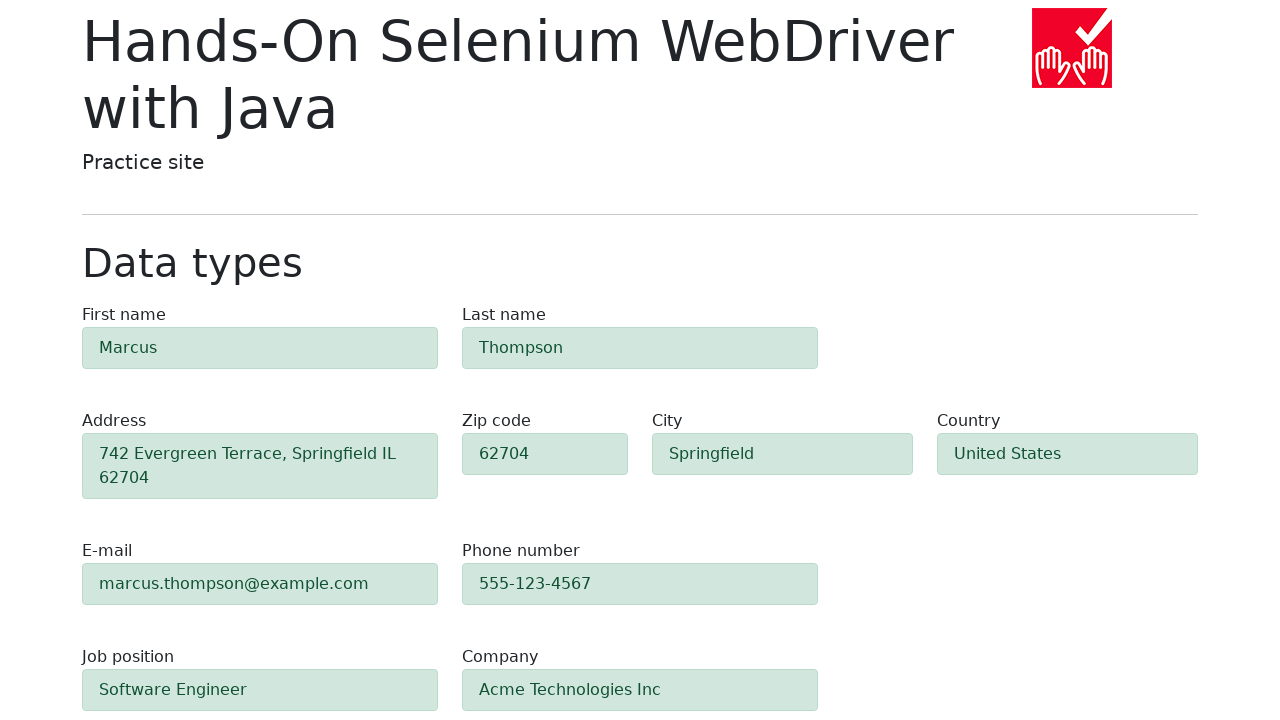